Navigates to Rahul Shetty Academy homepage and verifies the page loads by checking the title is present

Starting URL: https://www.rahulshettyacademy.com

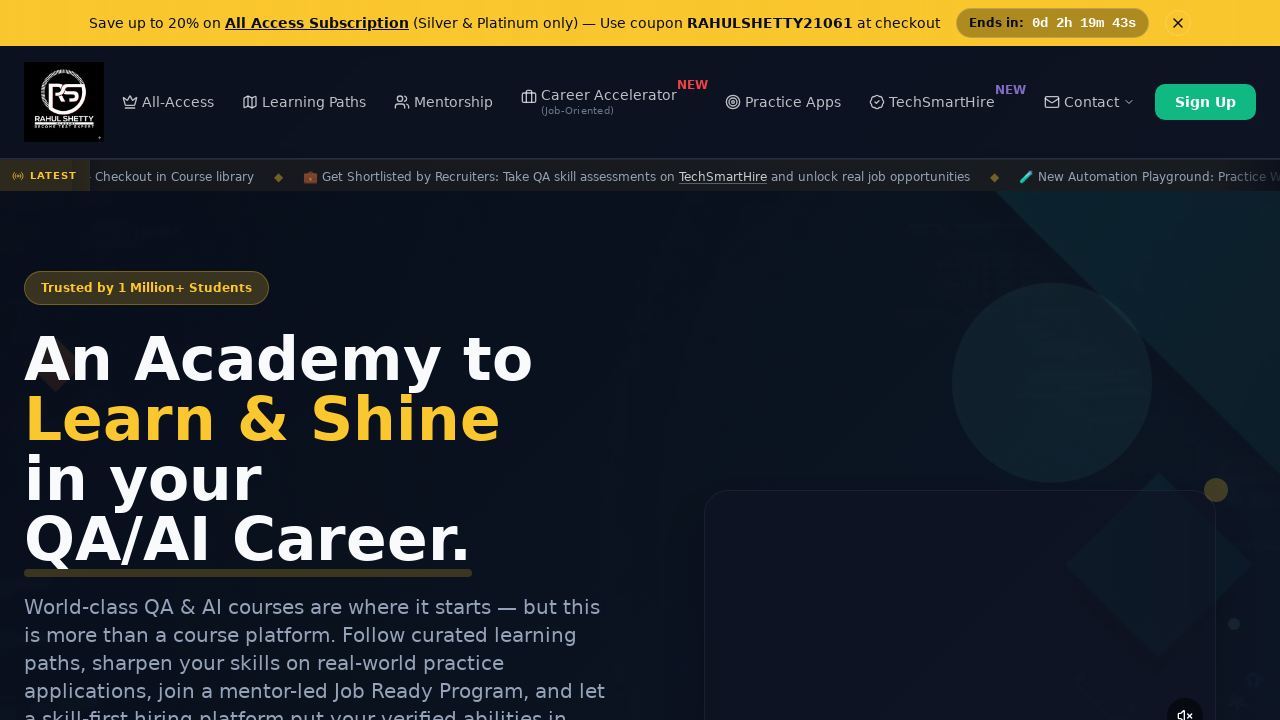

Waited for page to reach domcontentloaded state
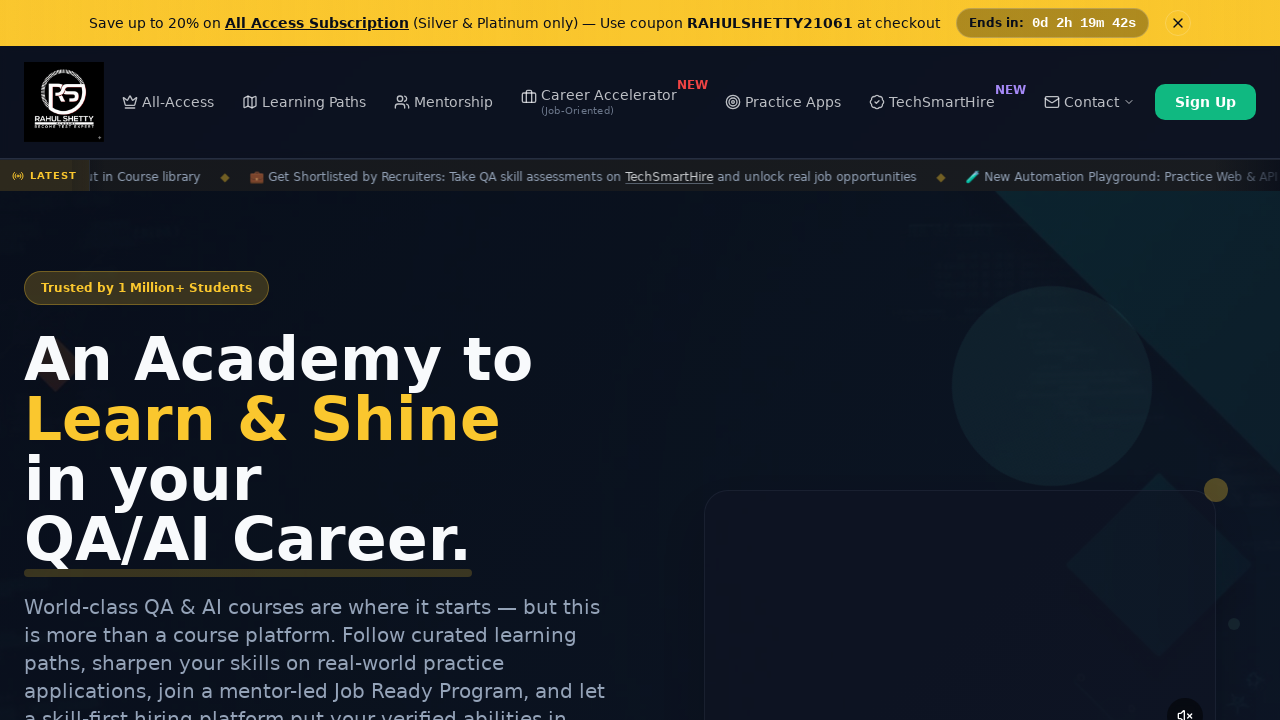

Retrieved page title: Rahul Shetty Academy | QA Automation, Playwright, AI Testing & Online Training
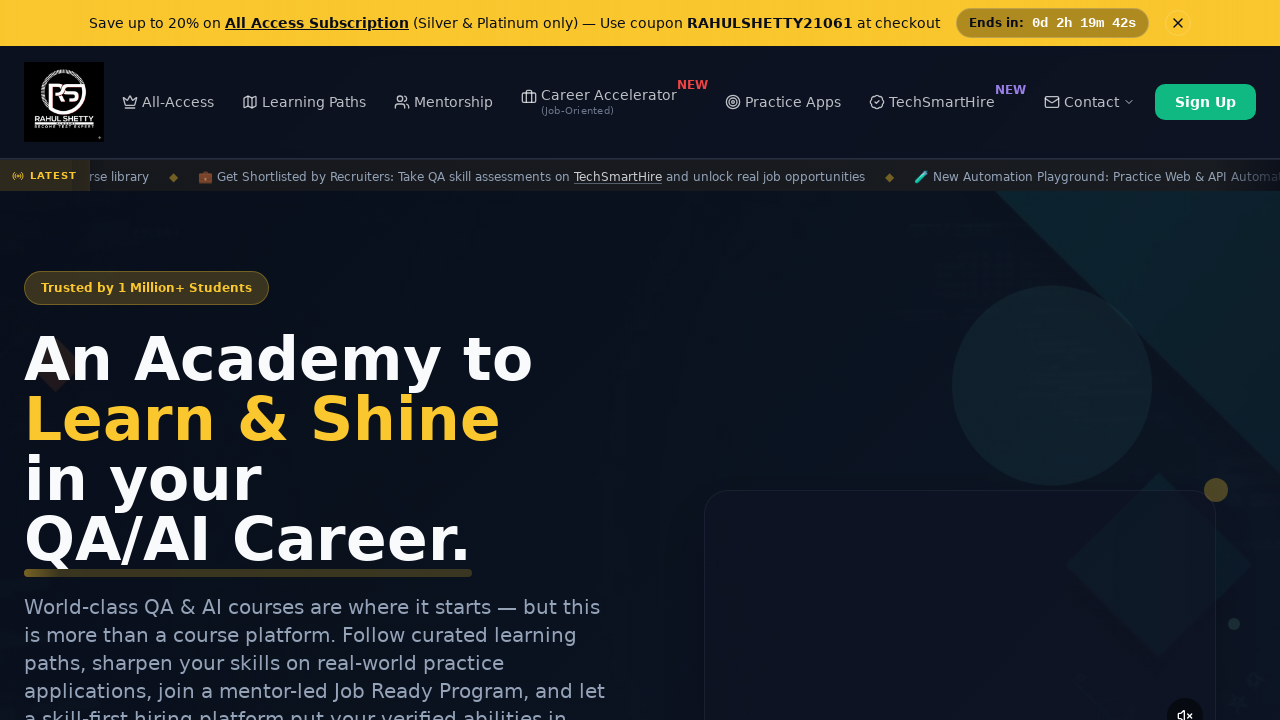

Retrieved current URL: https://rahulshettyacademy.com/
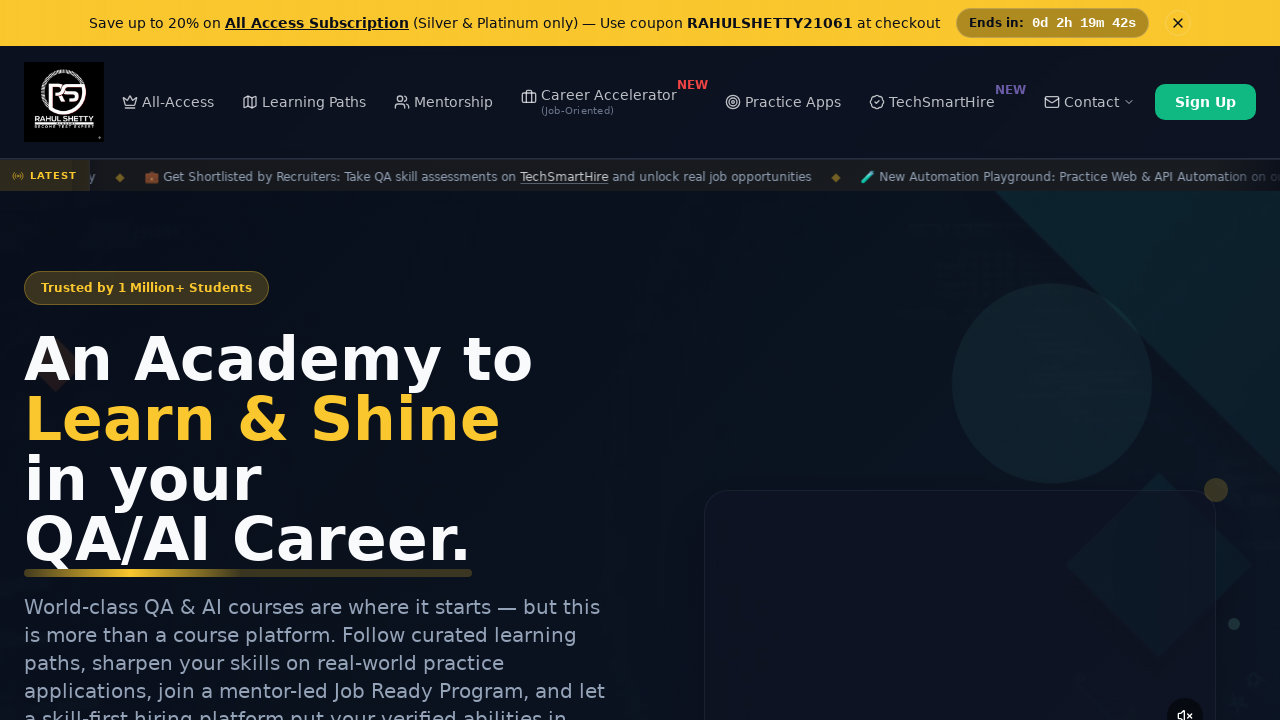

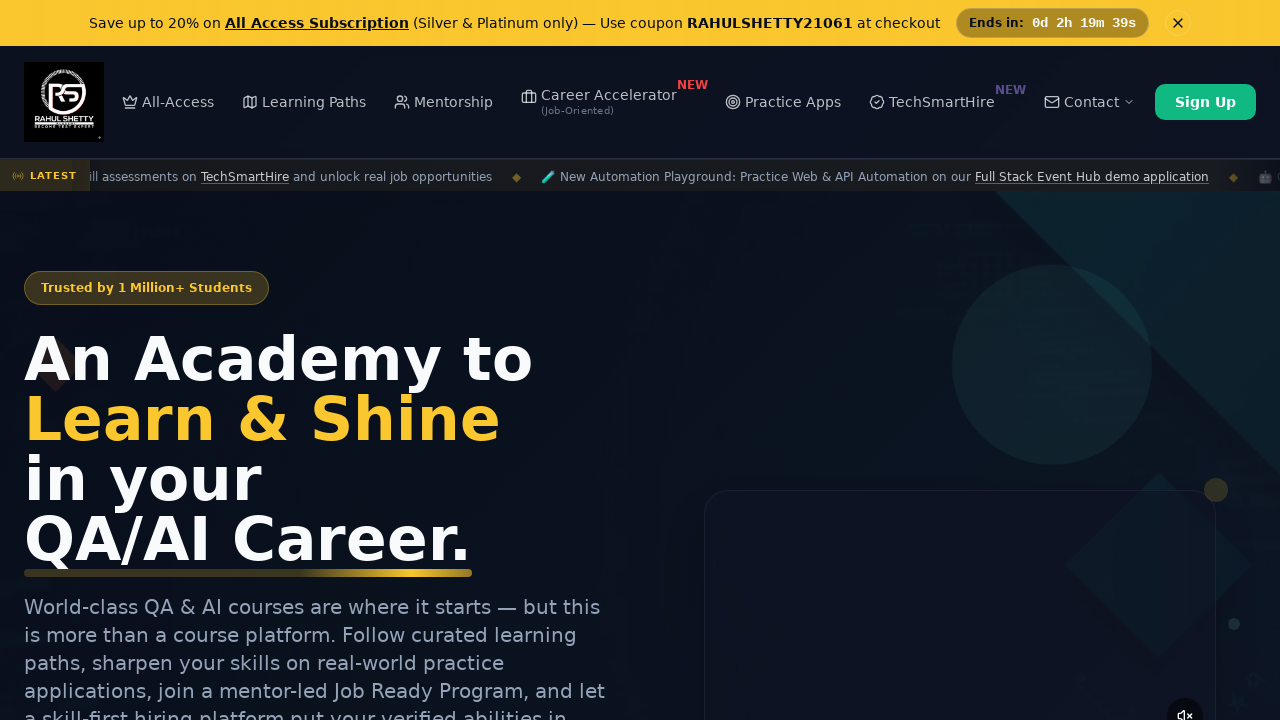